Tests flight booking form by selecting origin and destination airports, enabling round trip option, selecting senior citizen discount, adding multiple adult passengers, and clicking search

Starting URL: https://rahulshettyacademy.com/dropdownsPractise/

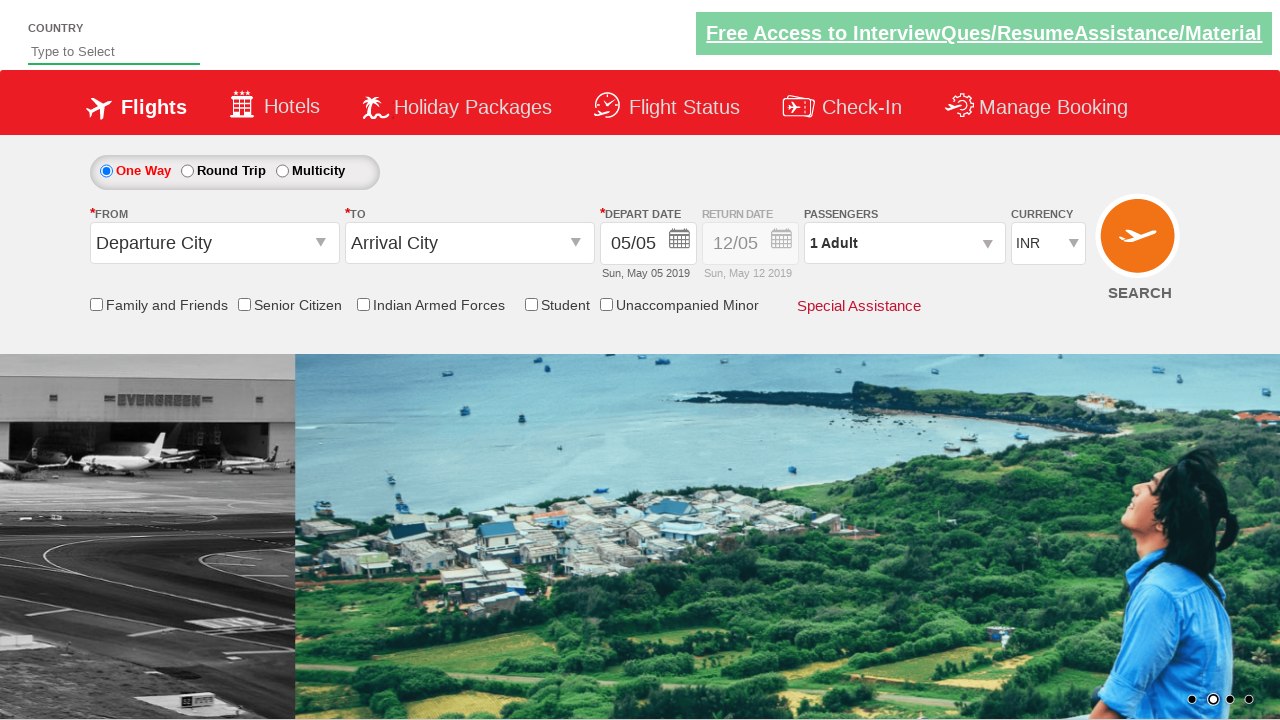

Clicked origin station dropdown at (214, 243) on #ctl00_mainContent_ddl_originStation1_CTXT
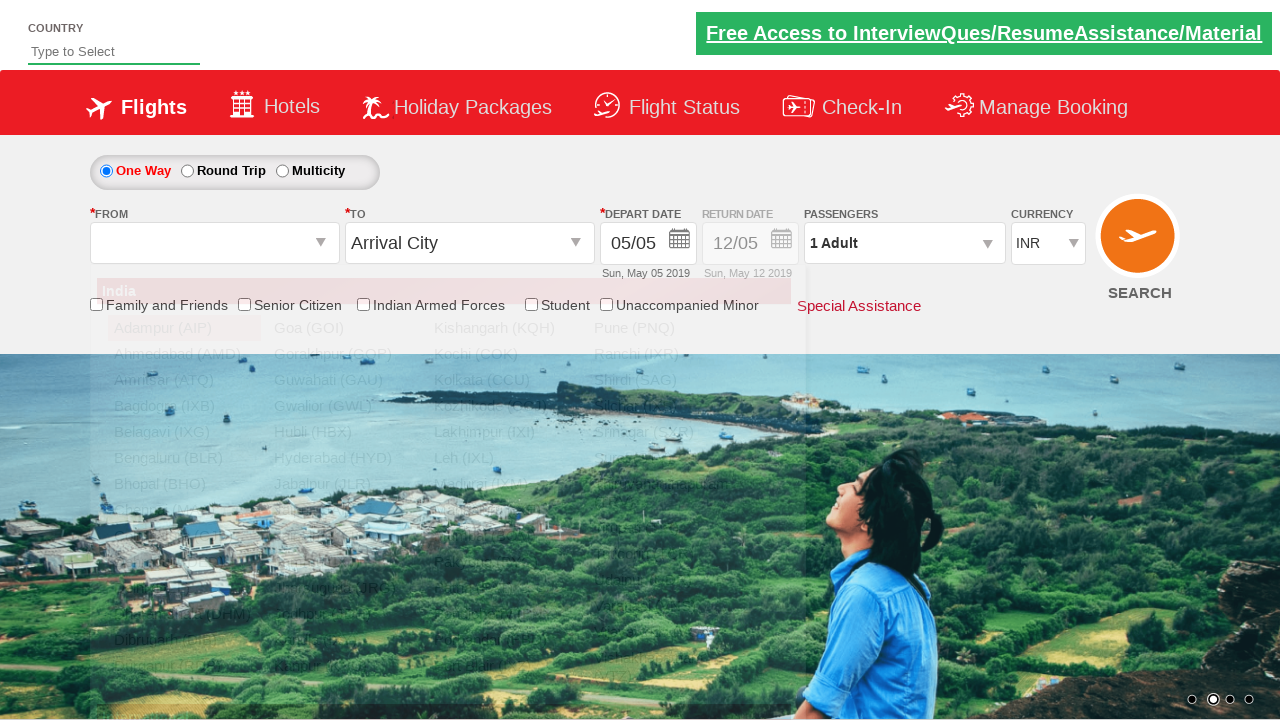

Selected Bangalore (BLR) as origin airport at (184, 458) on xpath=//a[@value='BLR']
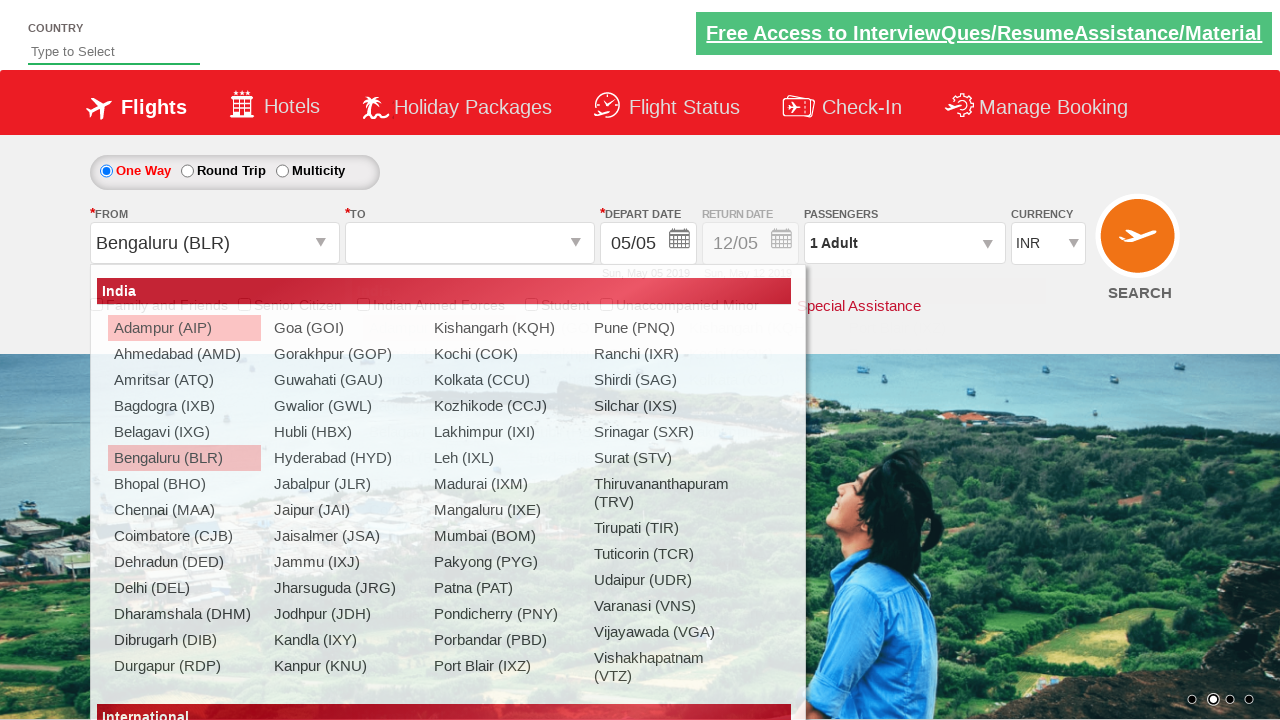

Waited for dropdown animation to complete
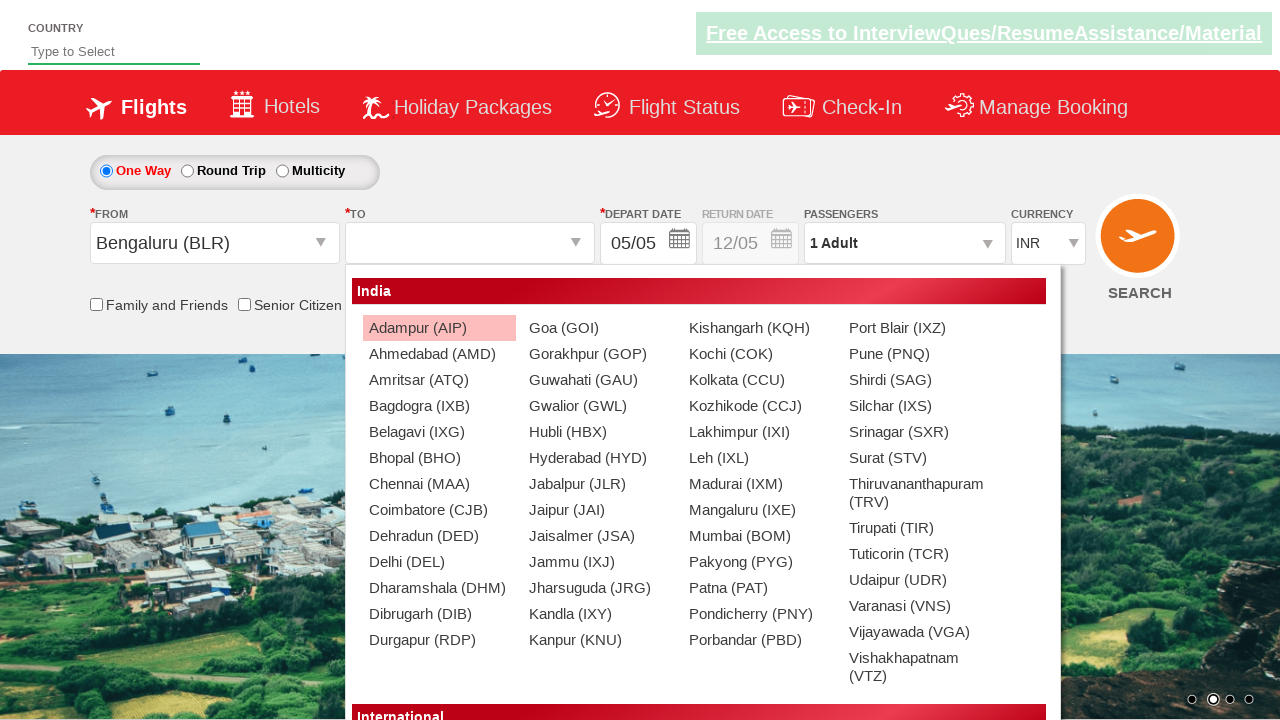

Selected Chennai (MAA) as destination airport at (439, 484) on #ctl00_mainContent_ddl_destinationStation1_CTNR a[value='MAA']
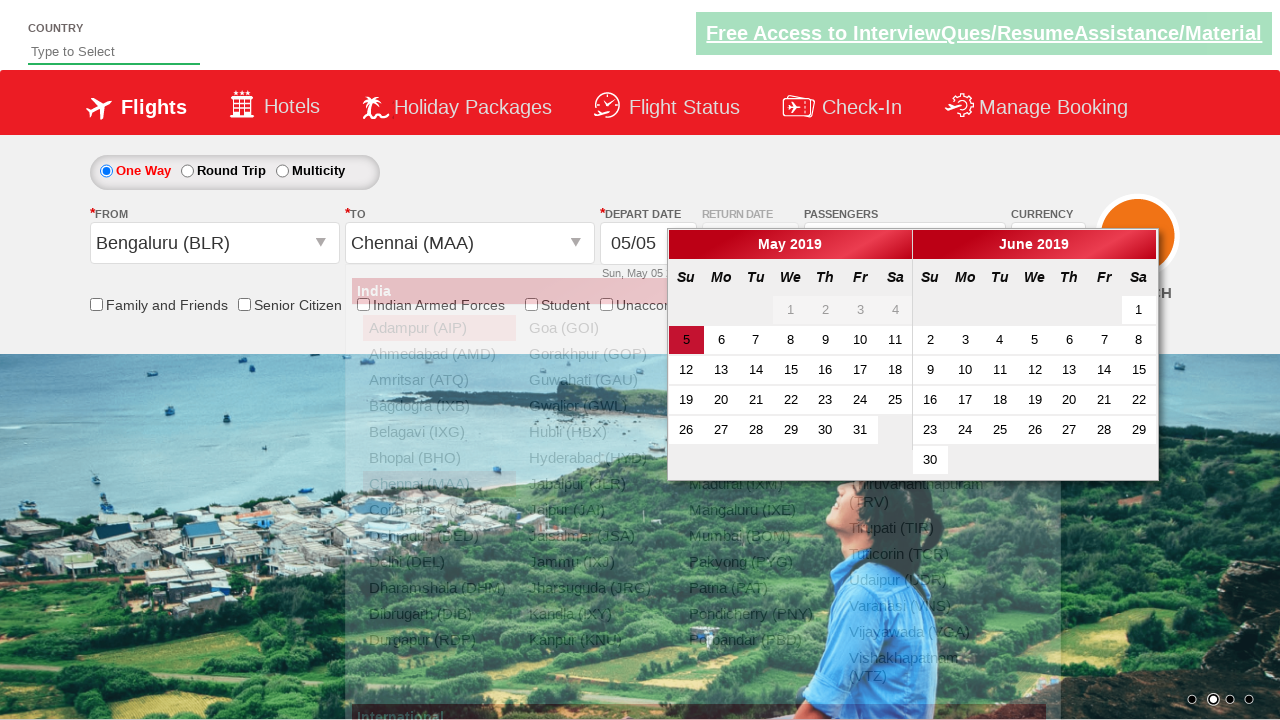

Enabled round trip flight option at (187, 171) on #ctl00_mainContent_rbtnl_Trip_1
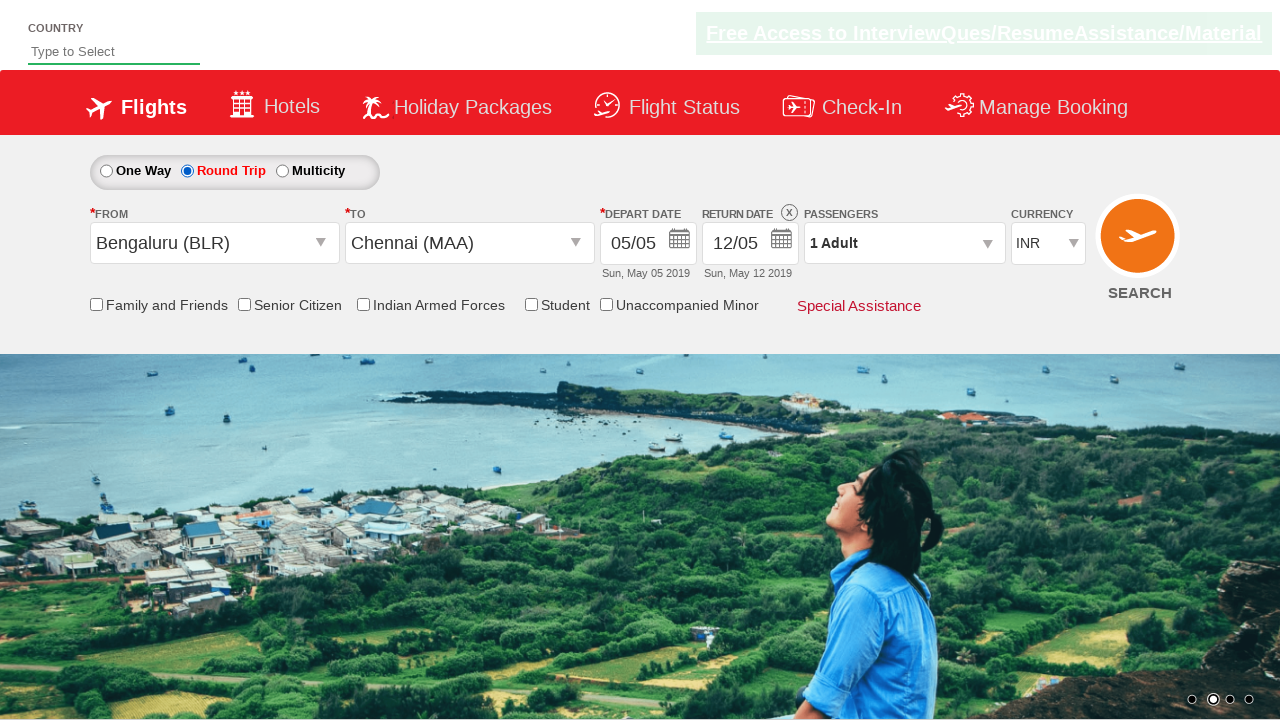

Selected senior citizen discount checkbox at (244, 304) on input[id*='SeniorCitizenDiscount']
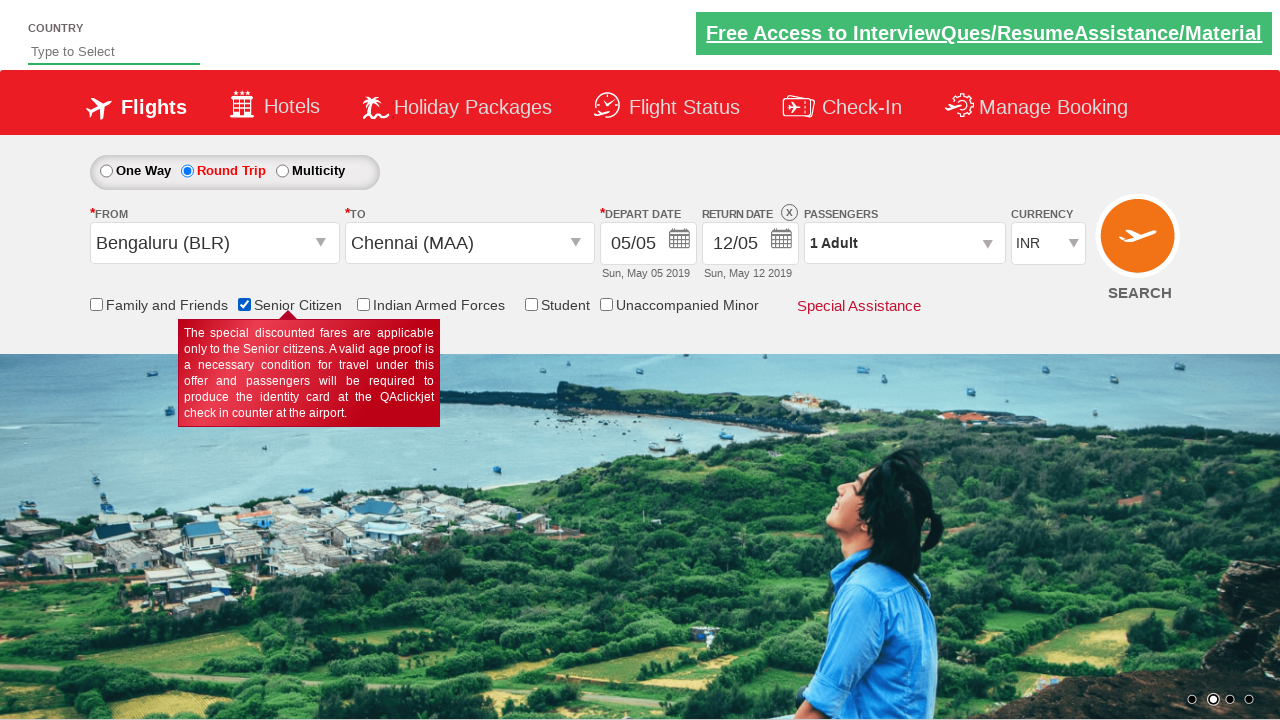

Clicked passenger dropdown to open at (904, 243) on #divpaxinfo
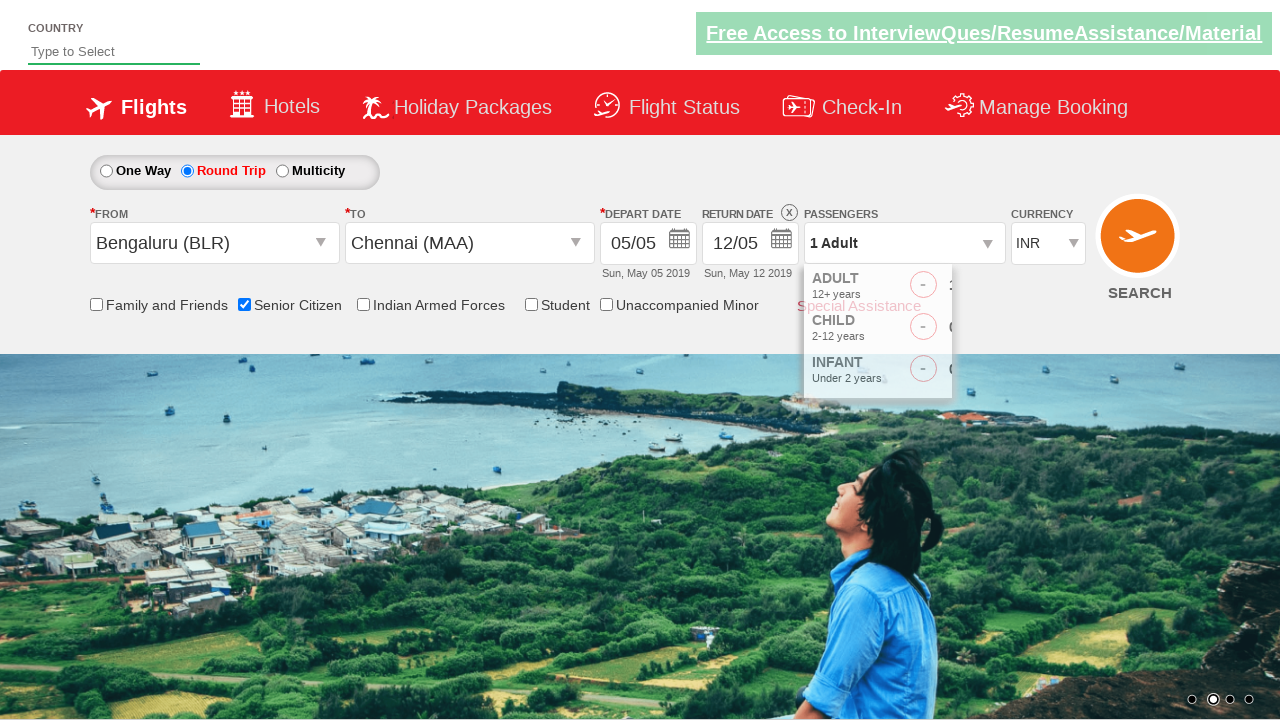

Waited for passenger dropdown to open
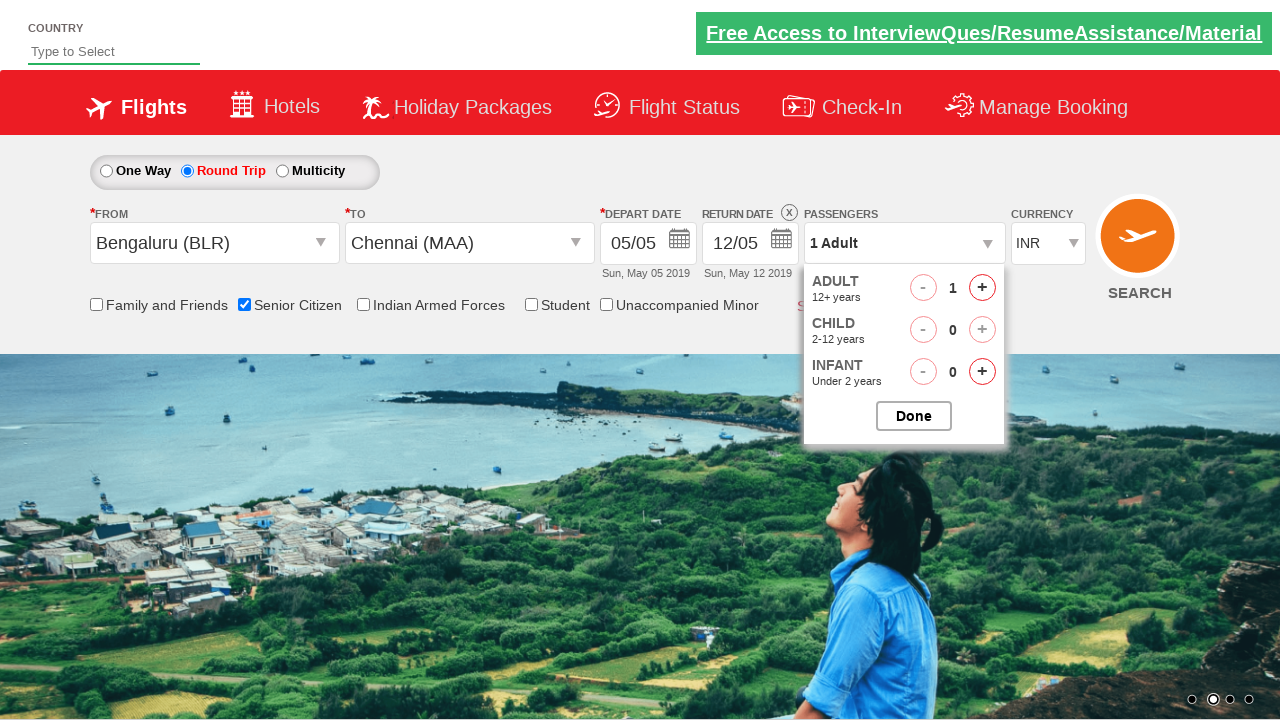

Added adult passenger 1 (total: 2 adults) at (982, 288) on #hrefIncAdt
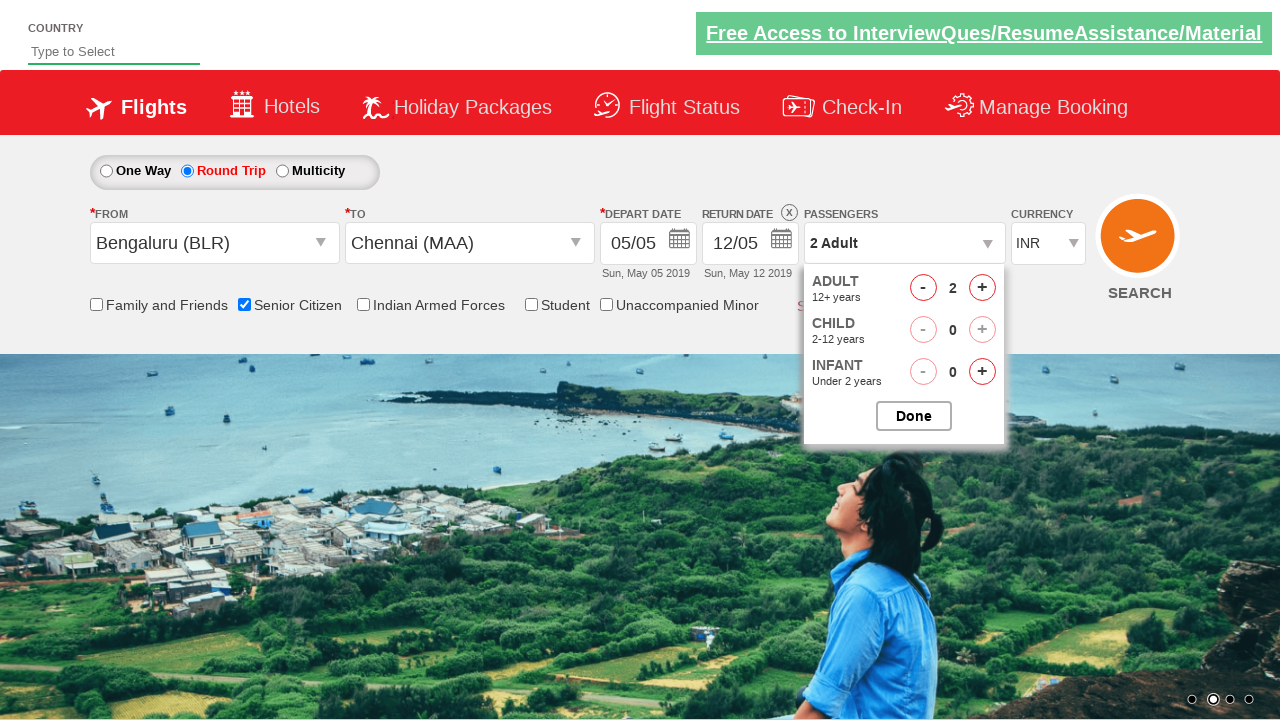

Added adult passenger 2 (total: 3 adults) at (982, 288) on #hrefIncAdt
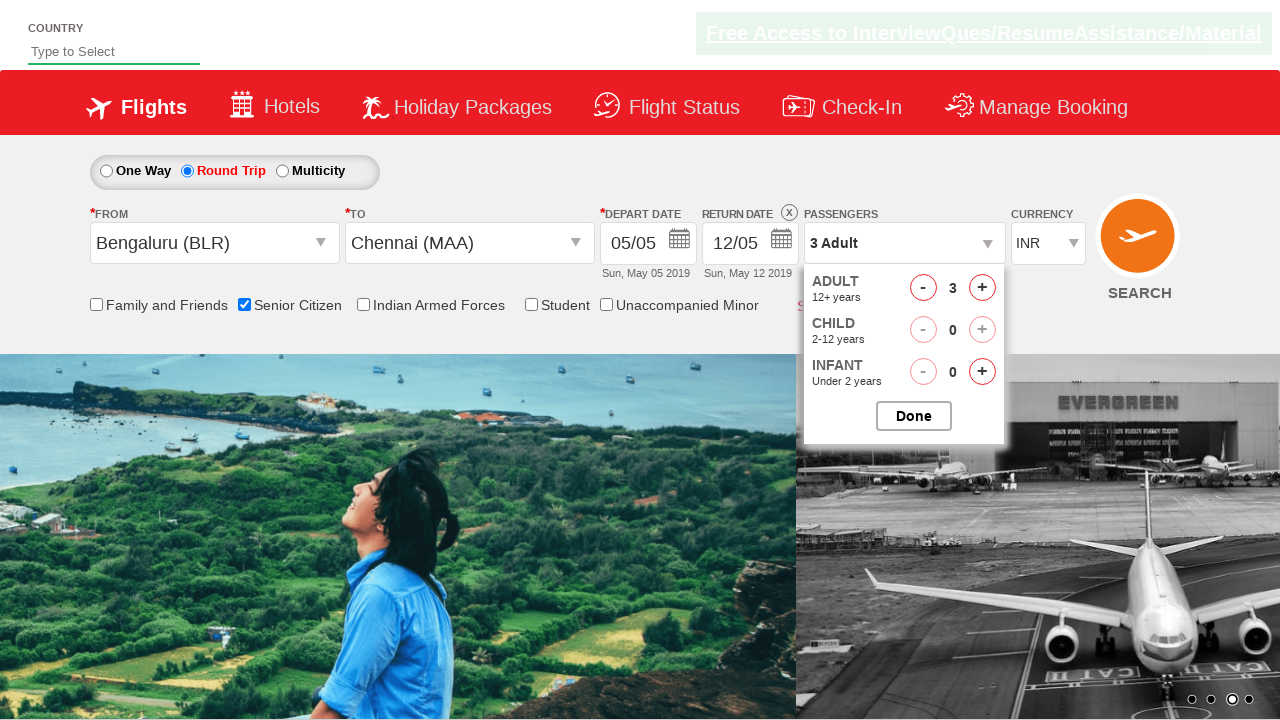

Added adult passenger 3 (total: 4 adults) at (982, 288) on #hrefIncAdt
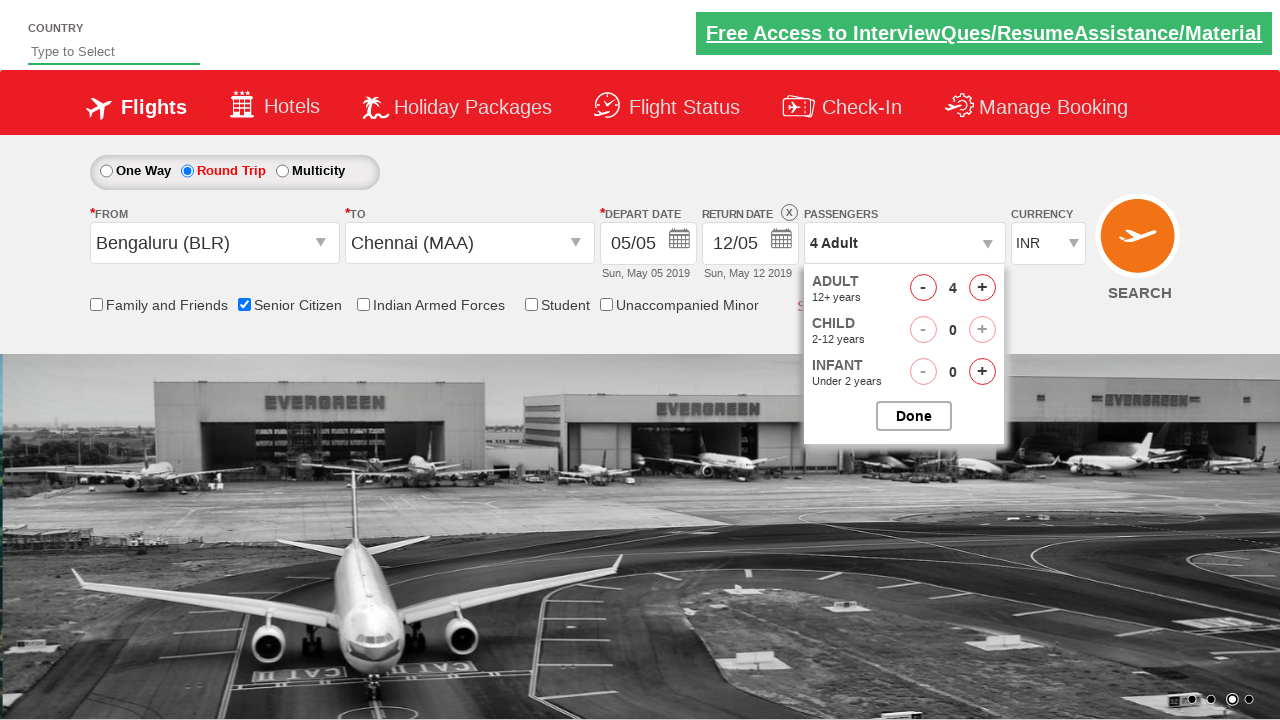

Added adult passenger 4 (total: 5 adults) at (982, 288) on #hrefIncAdt
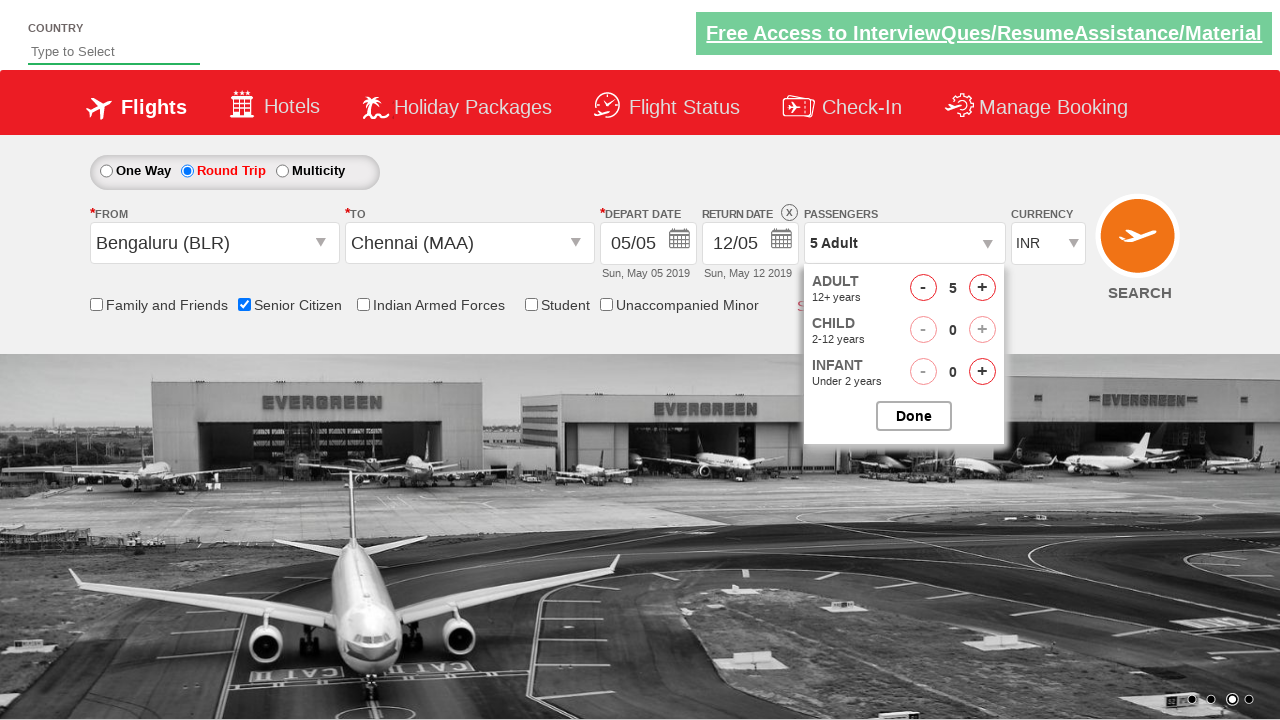

Closed passenger dropdown with 5 adult passengers selected at (914, 416) on #btnclosepaxoption
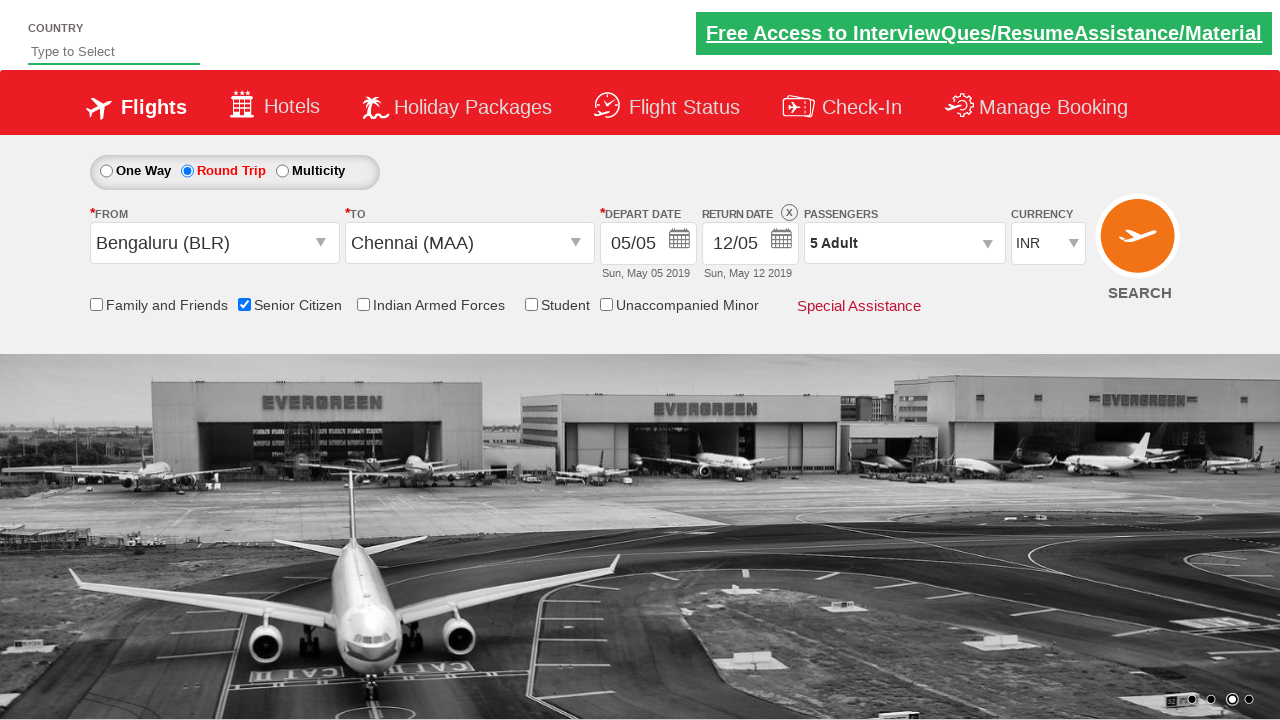

Clicked Search button to search for flights at (1140, 245) on #ctl00_mainContent_btn_FindFlights
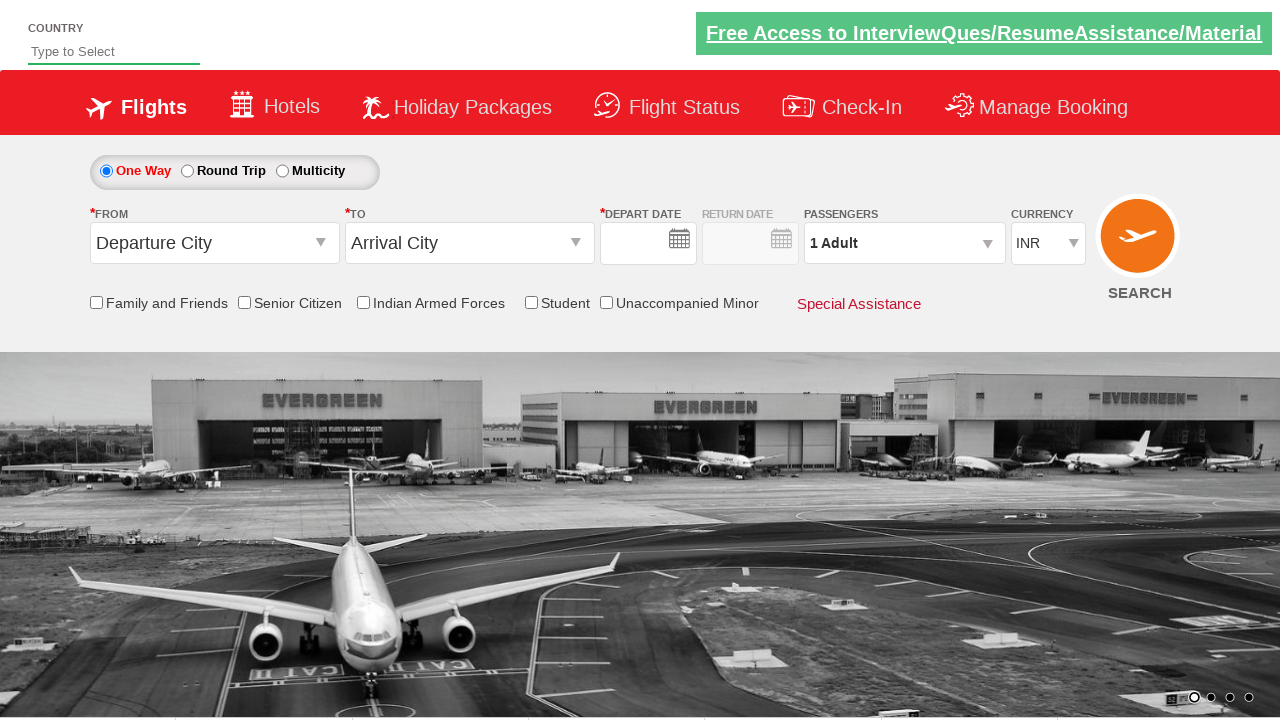

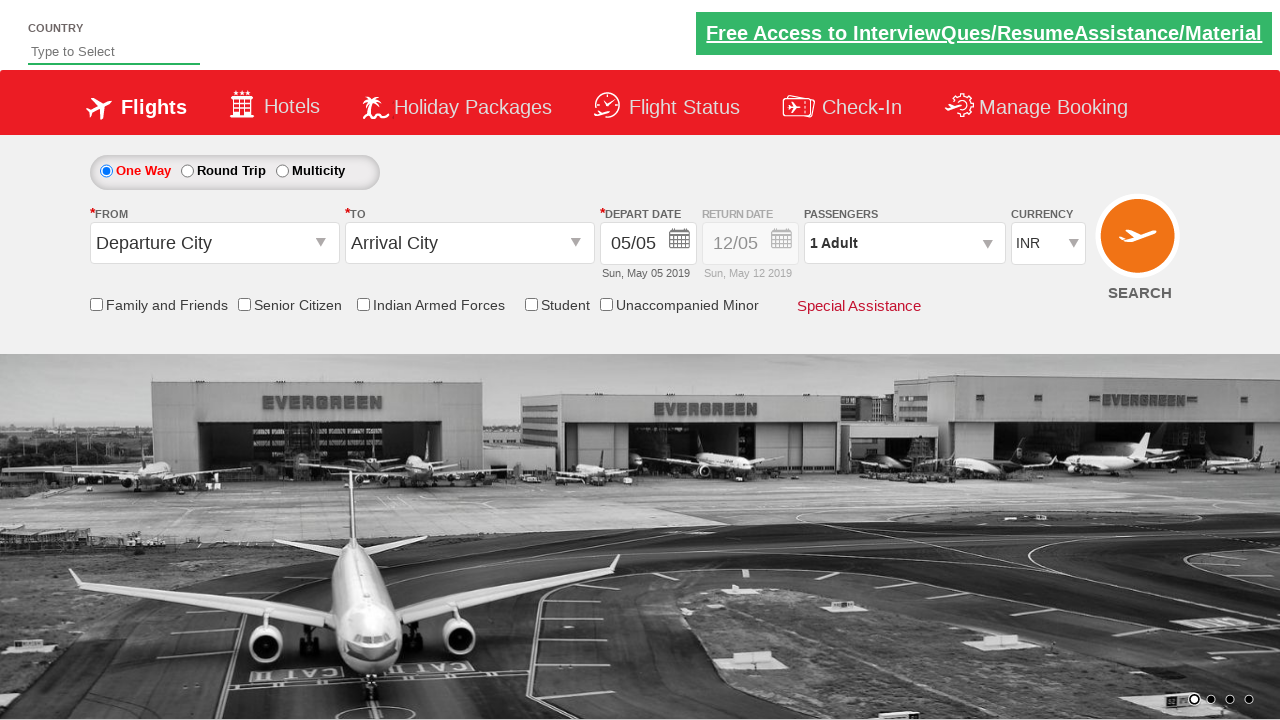